Tests the search functionality by searching for programming languages by name "java" and verifying that all results contain the search term

Starting URL: https://www.99-bottles-of-beer.net/

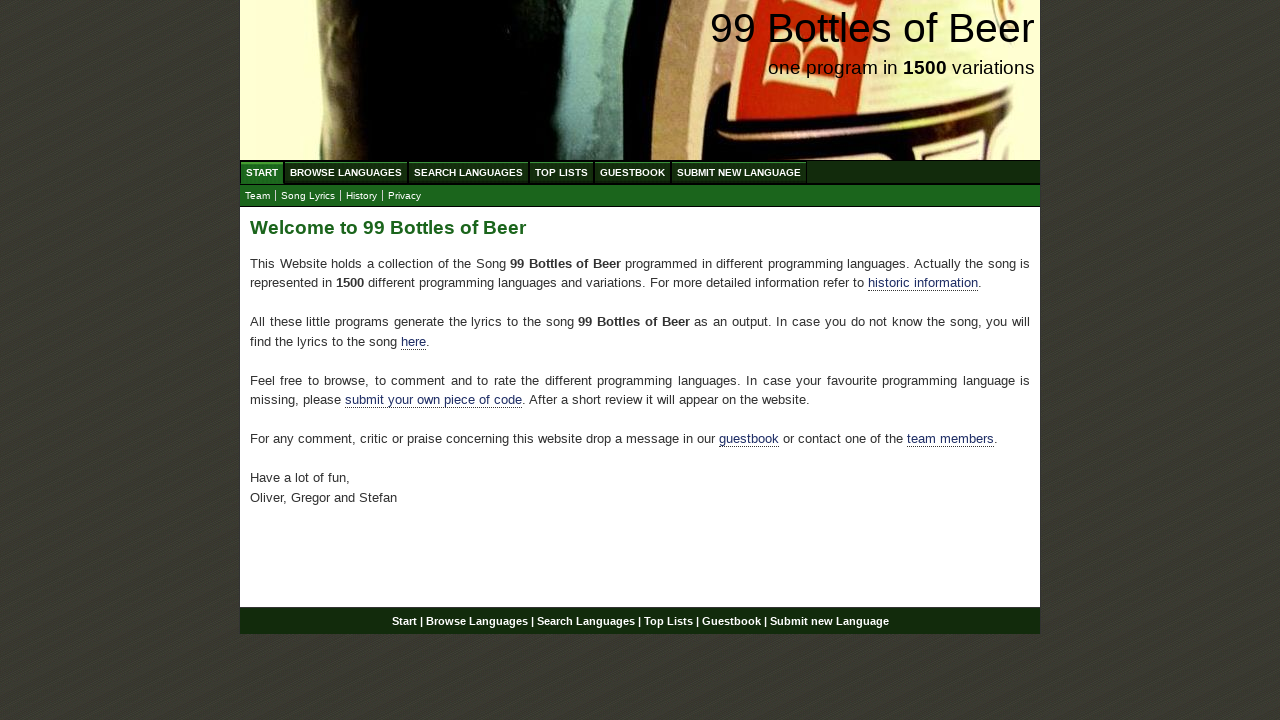

Clicked on Search Languages menu at (468, 172) on xpath=//ul[@id='menu']/li/a[@href='/search.html']
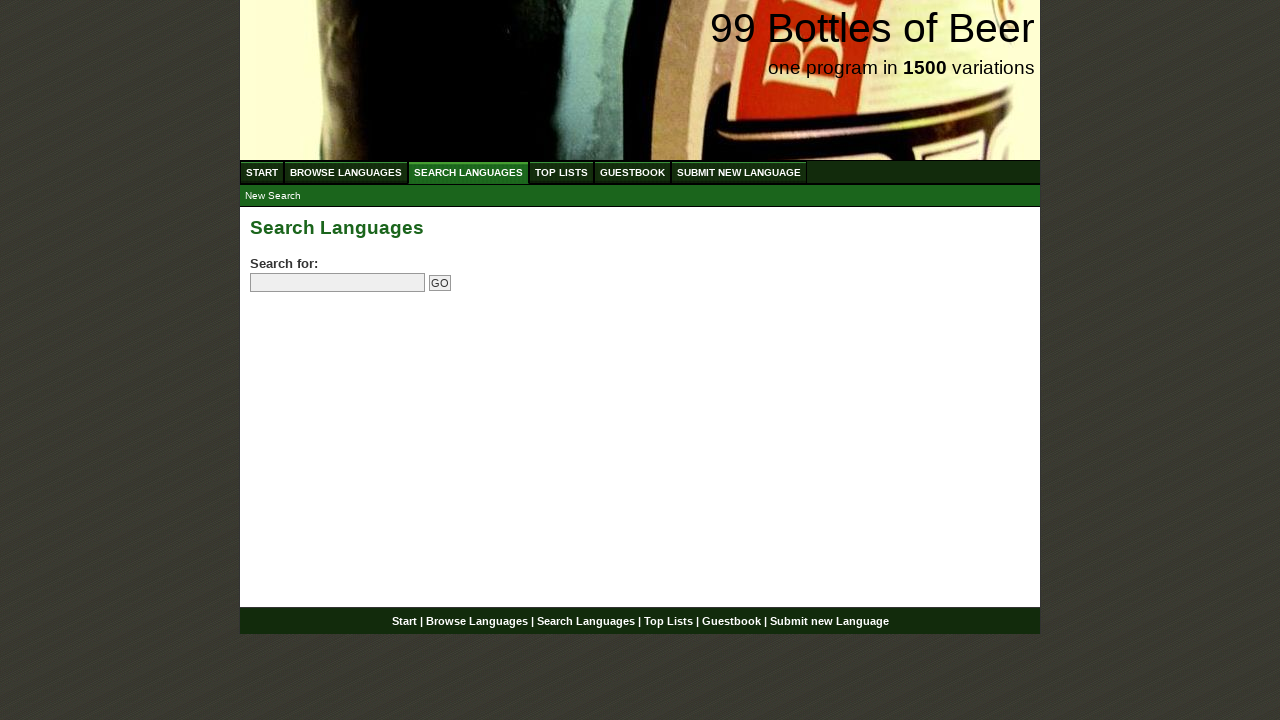

Clicked on search input field at (338, 283) on input[name='search']
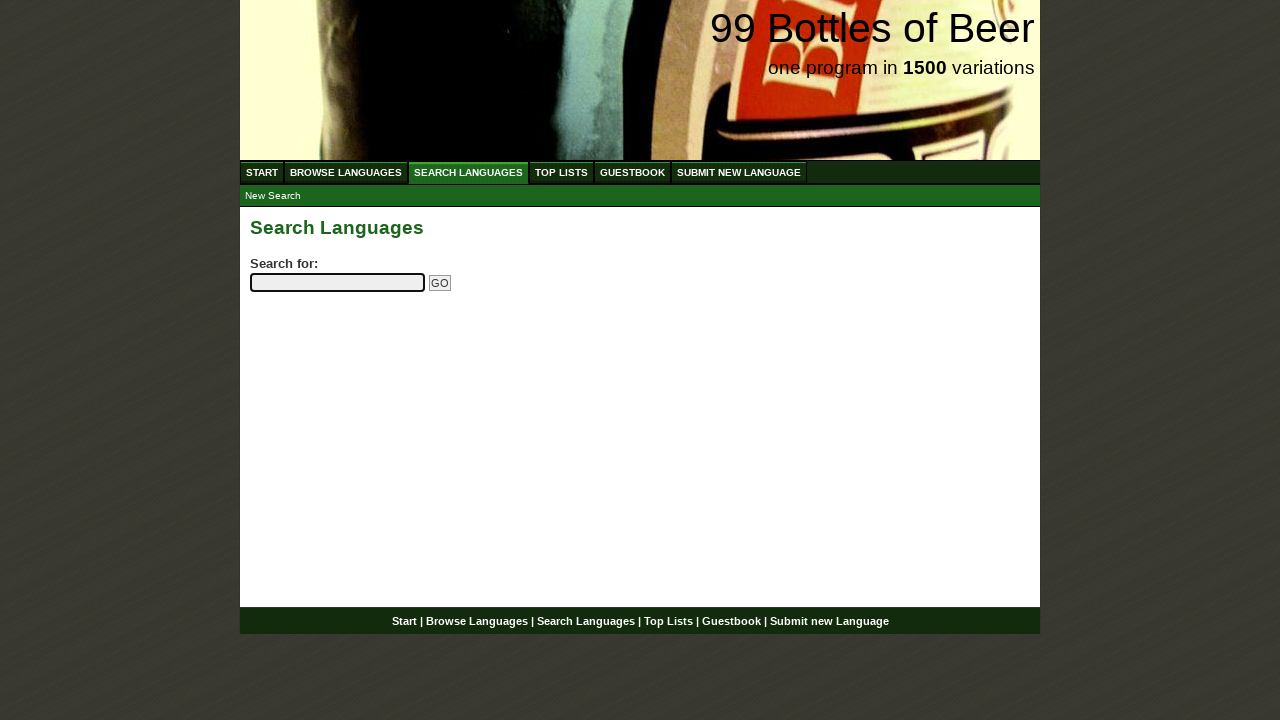

Filled search field with 'java' on input[name='search']
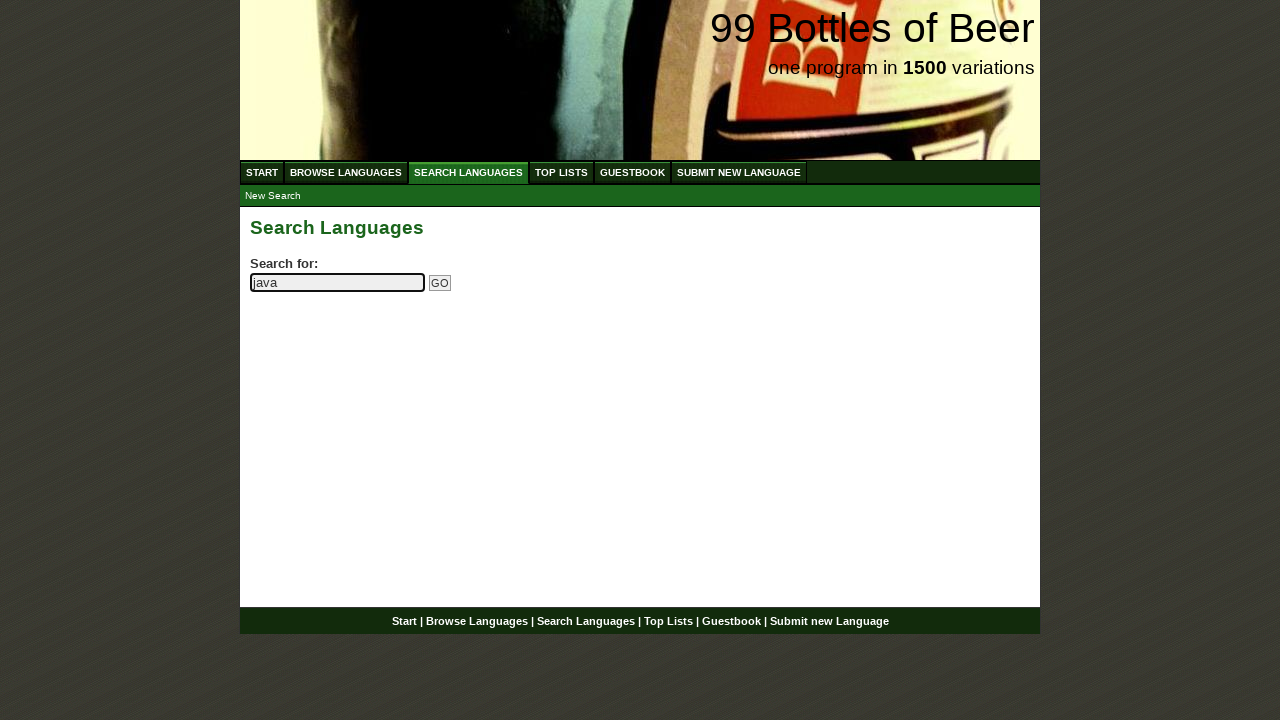

Clicked Go button to submit search at (440, 283) on input[name='submitsearch']
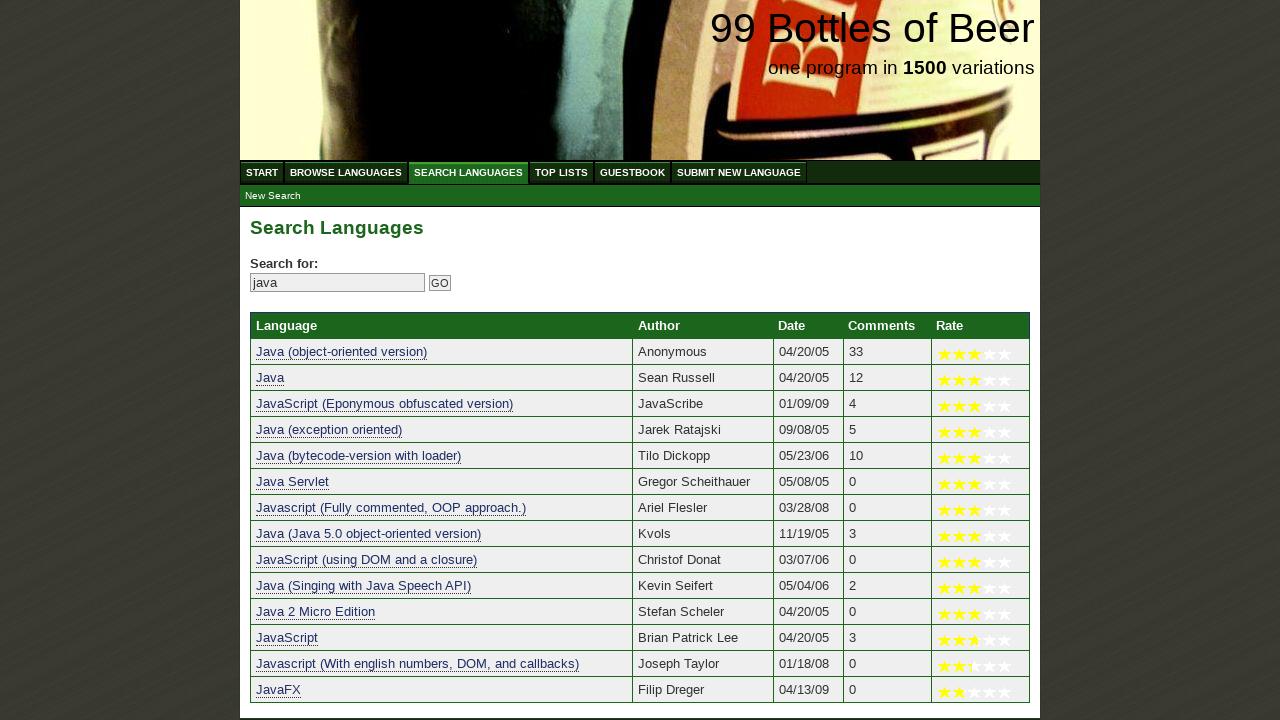

Search results table loaded successfully
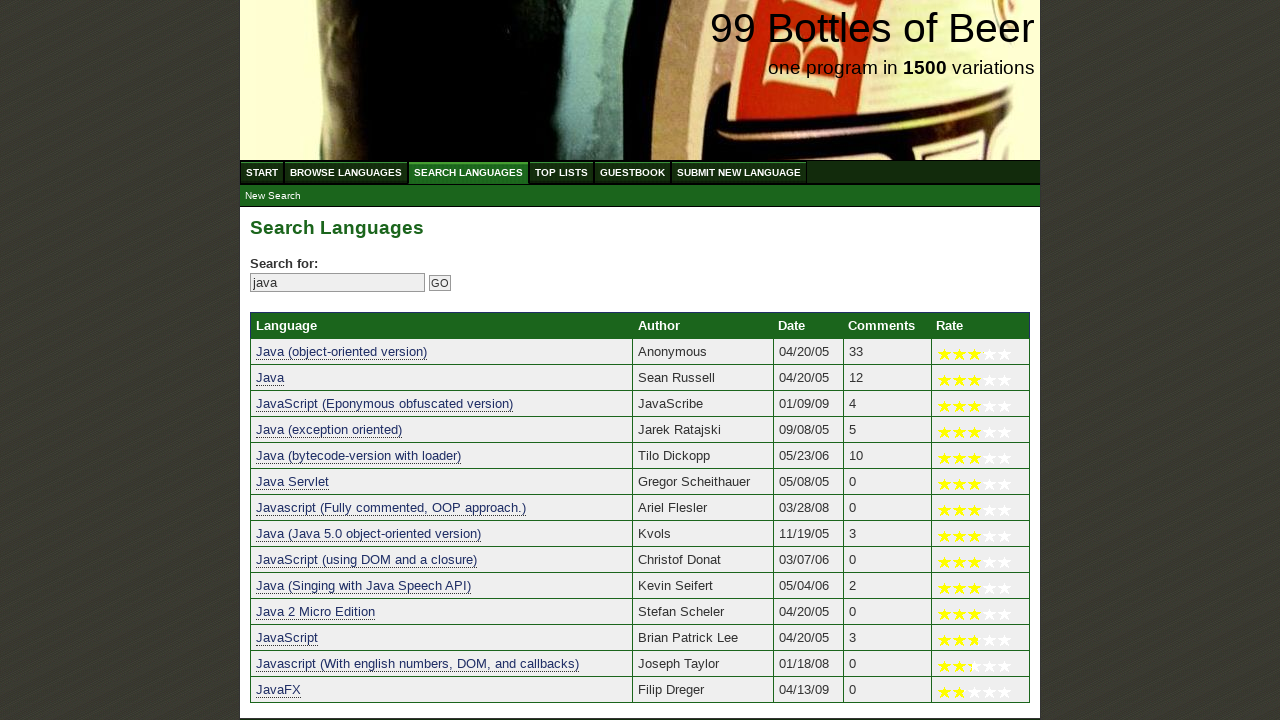

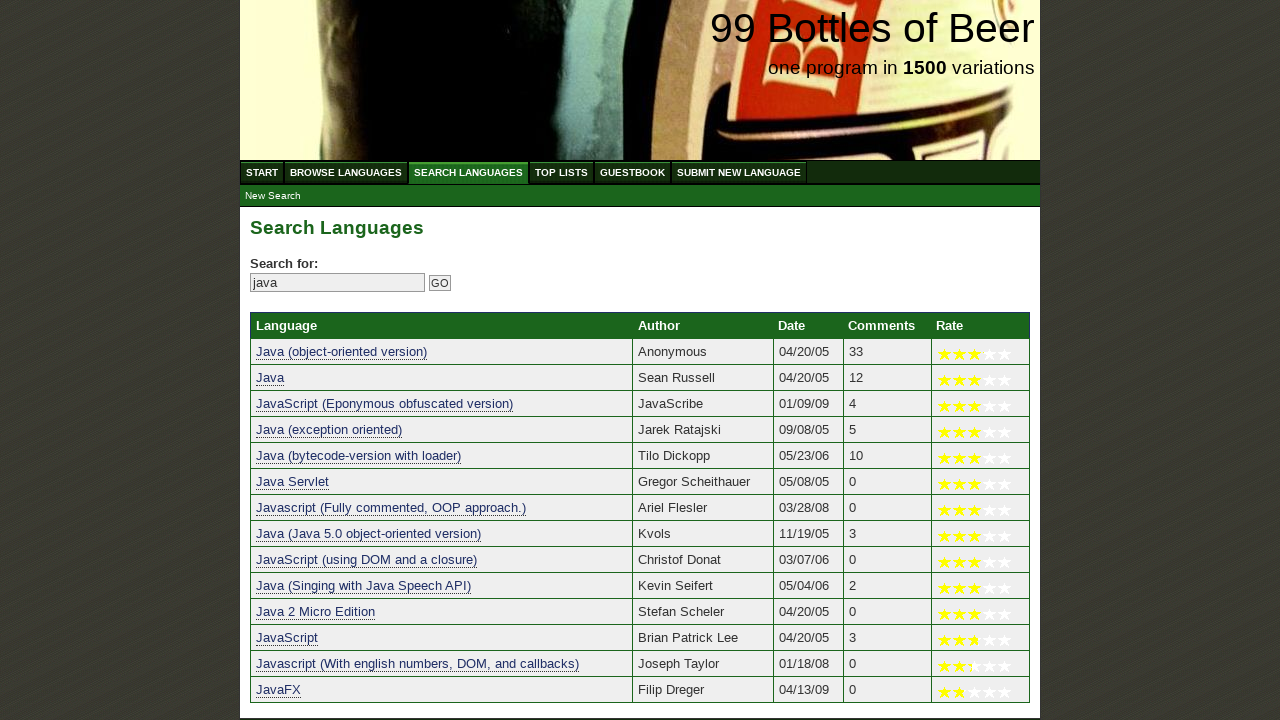